Tests a math exercise form by reading a value from the page, calculating the result using a mathematical formula (log of absolute value of 12*sin(x)), filling in the answer, checking a checkbox, selecting a radio button, and submitting the form.

Starting URL: https://suninjuly.github.io/math.html

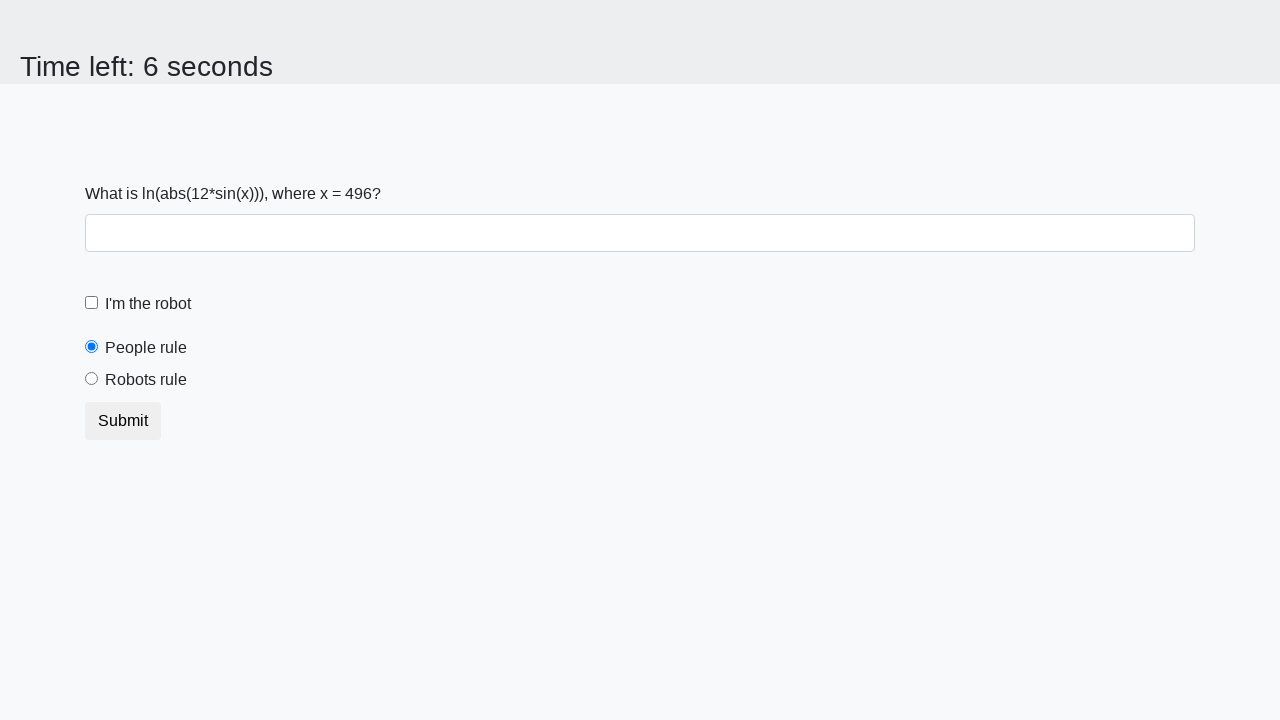

Located the x value element on the page
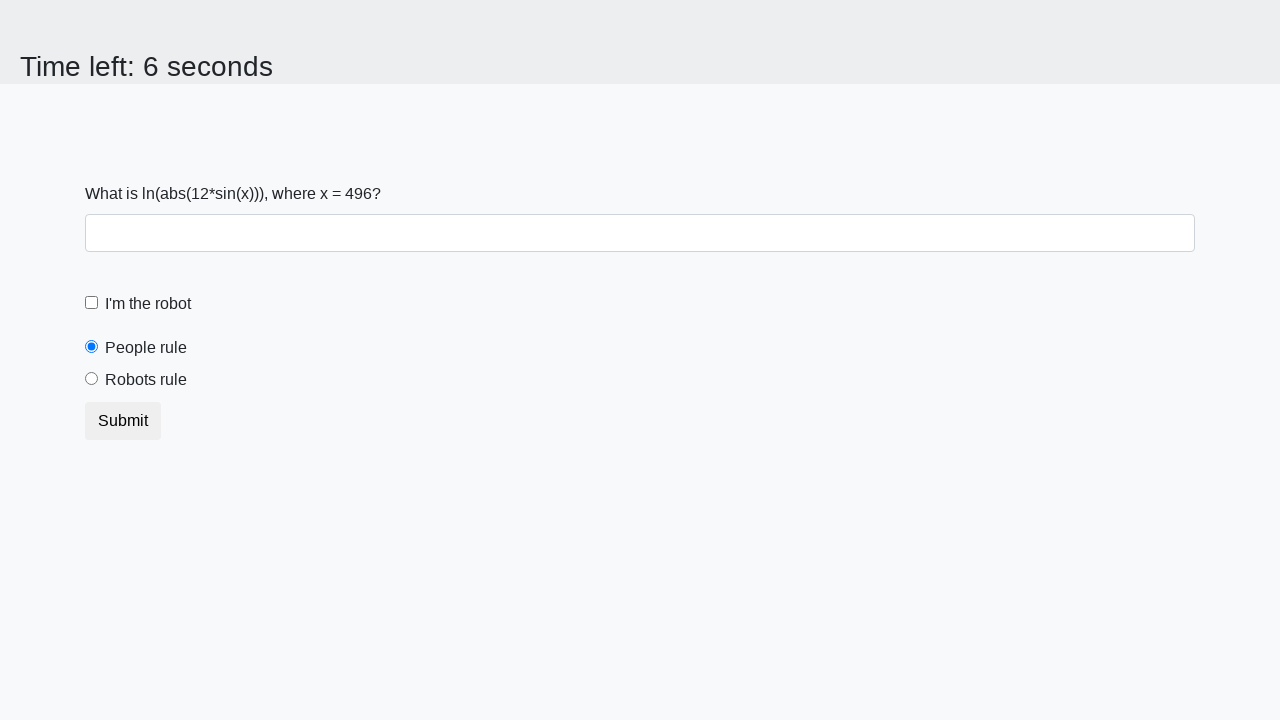

Read x value from the page: 496
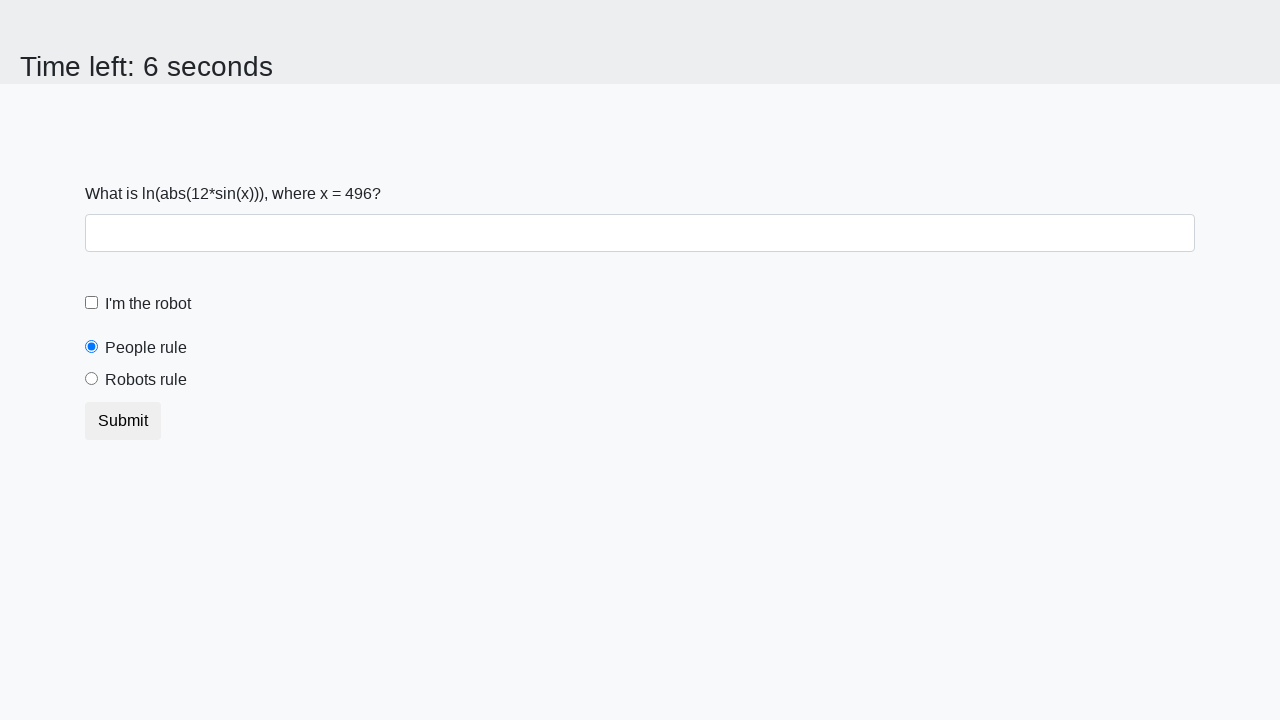

Calculated answer using formula log(|12*sin(x)|): 1.4719488352935506
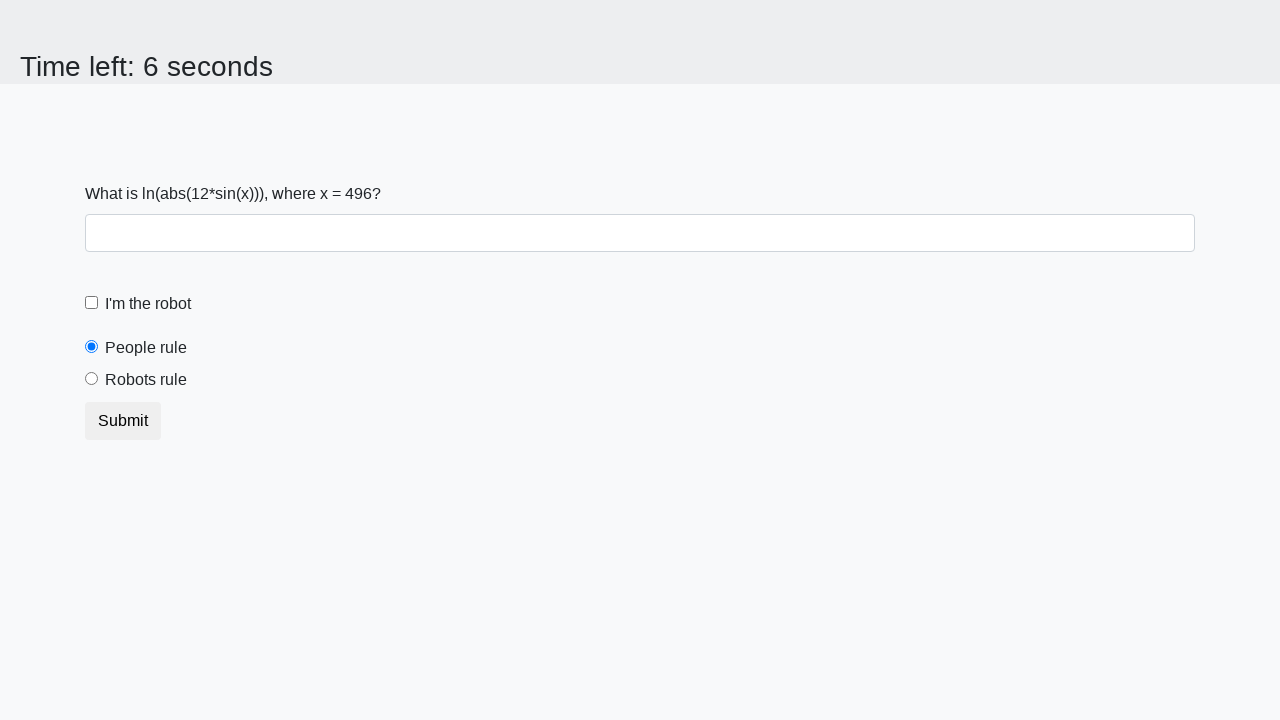

Filled answer field with calculated value: 1.4719488352935506 on #answer
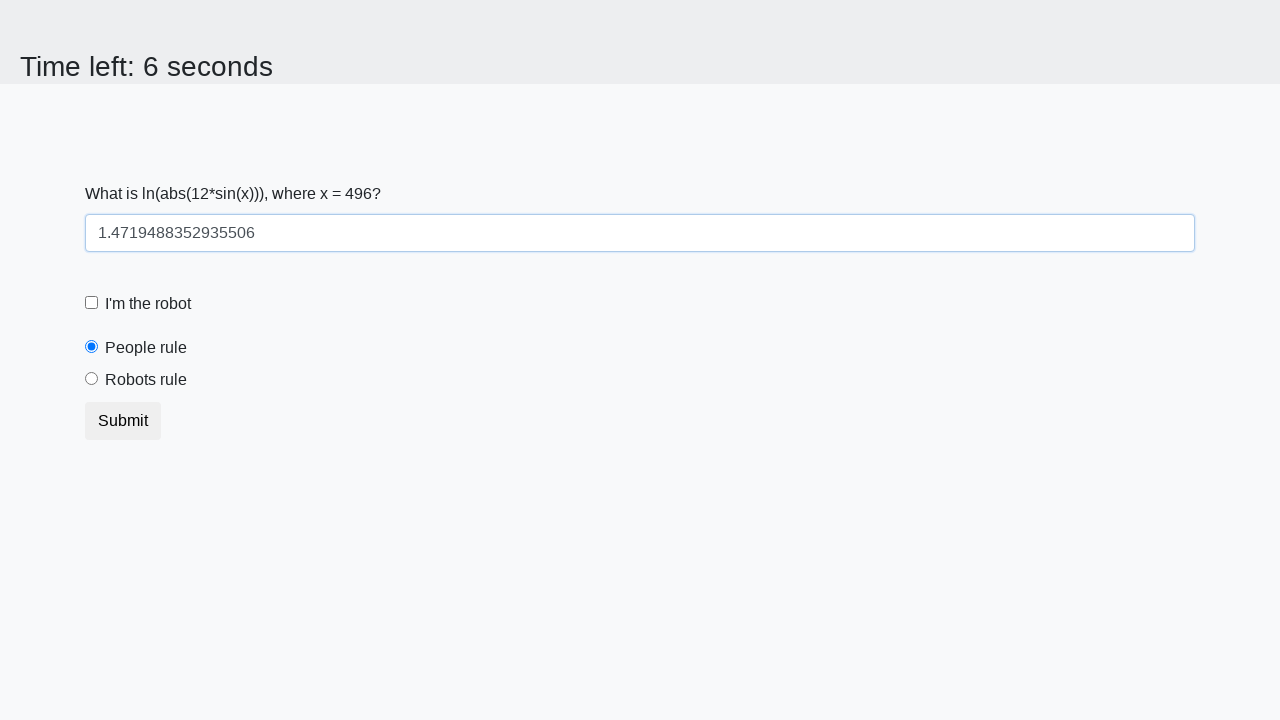

Clicked the robot checkbox at (148, 304) on label[for='robotCheckbox']
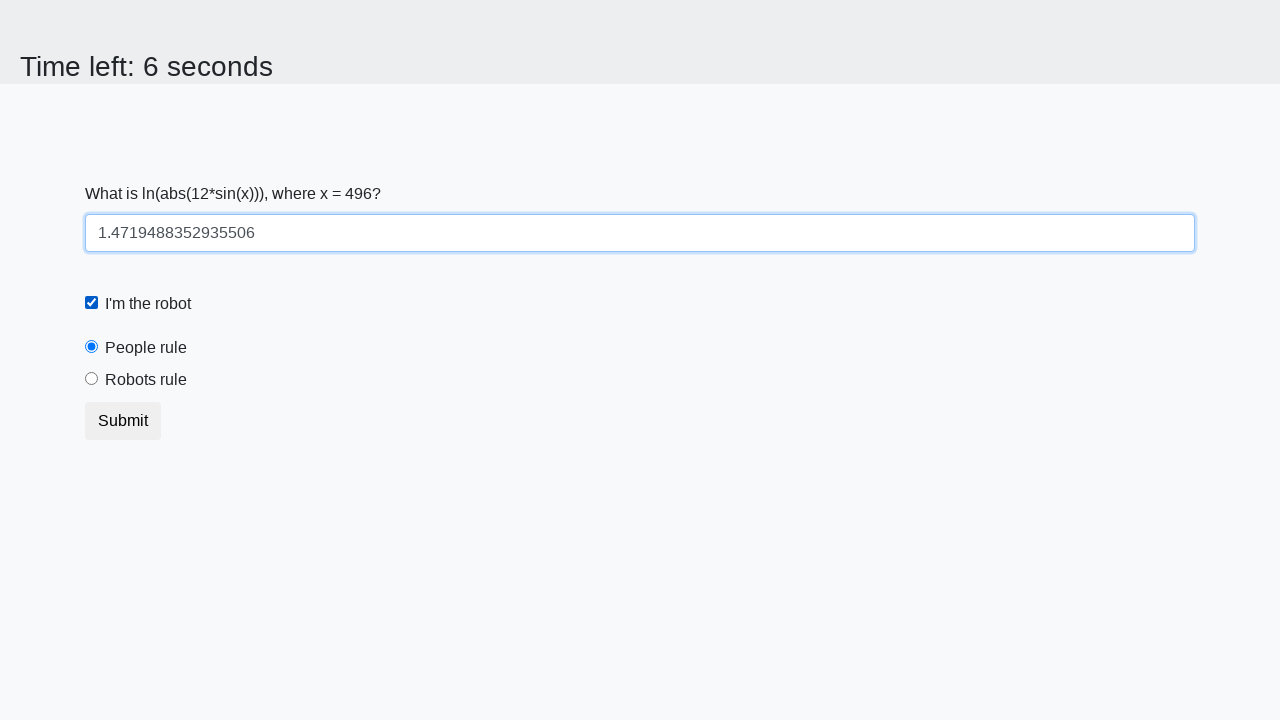

Selected the 'robots rule' radio button at (146, 380) on label[for='robotsRule']
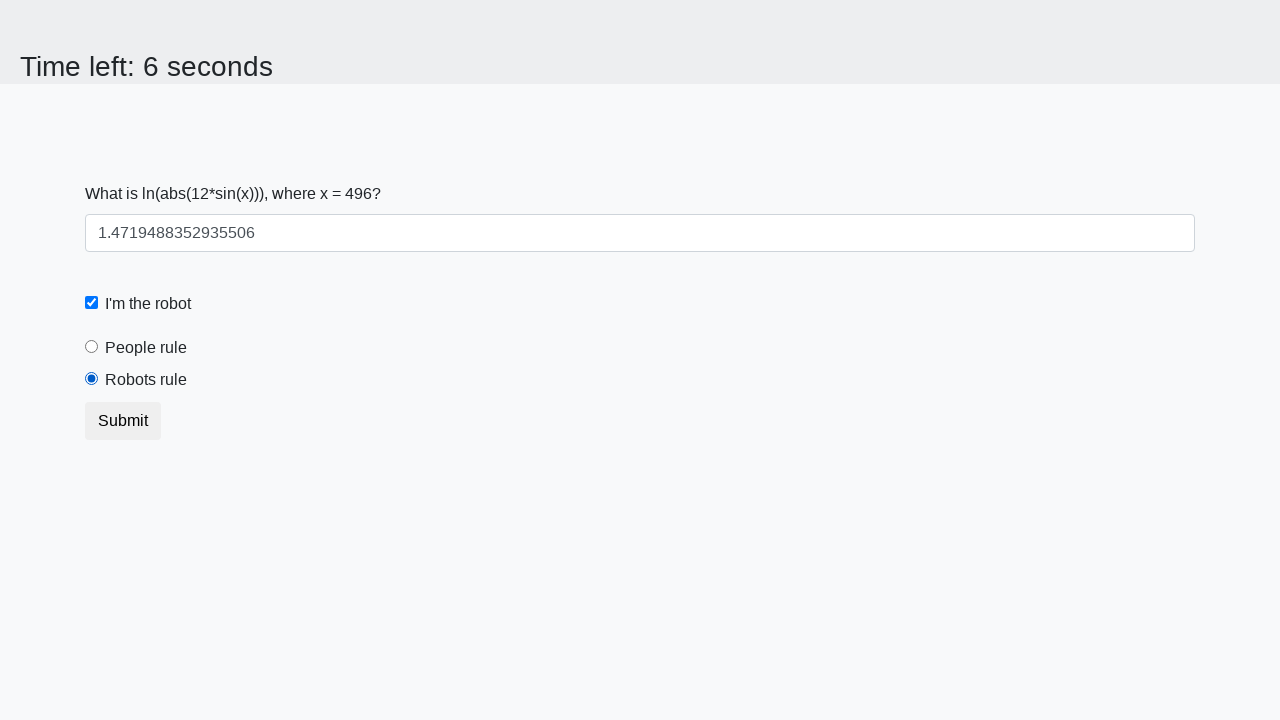

Clicked the Submit button to submit the form at (123, 421) on button.btn
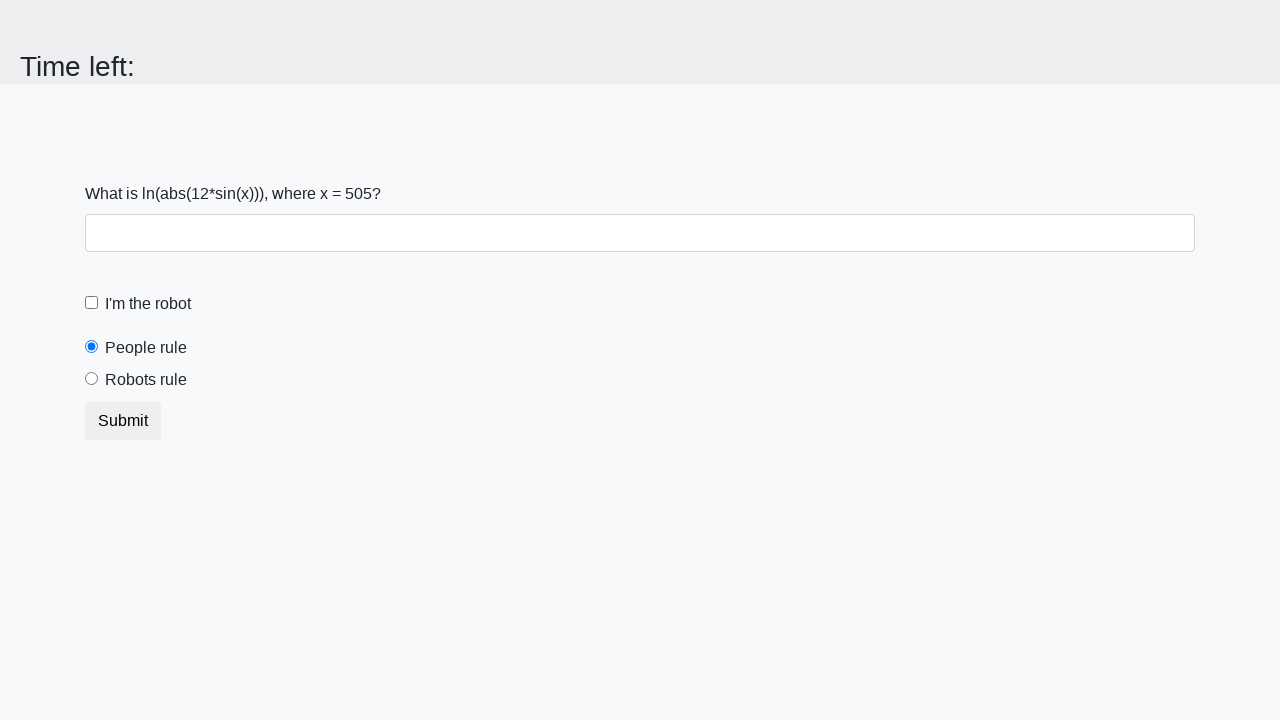

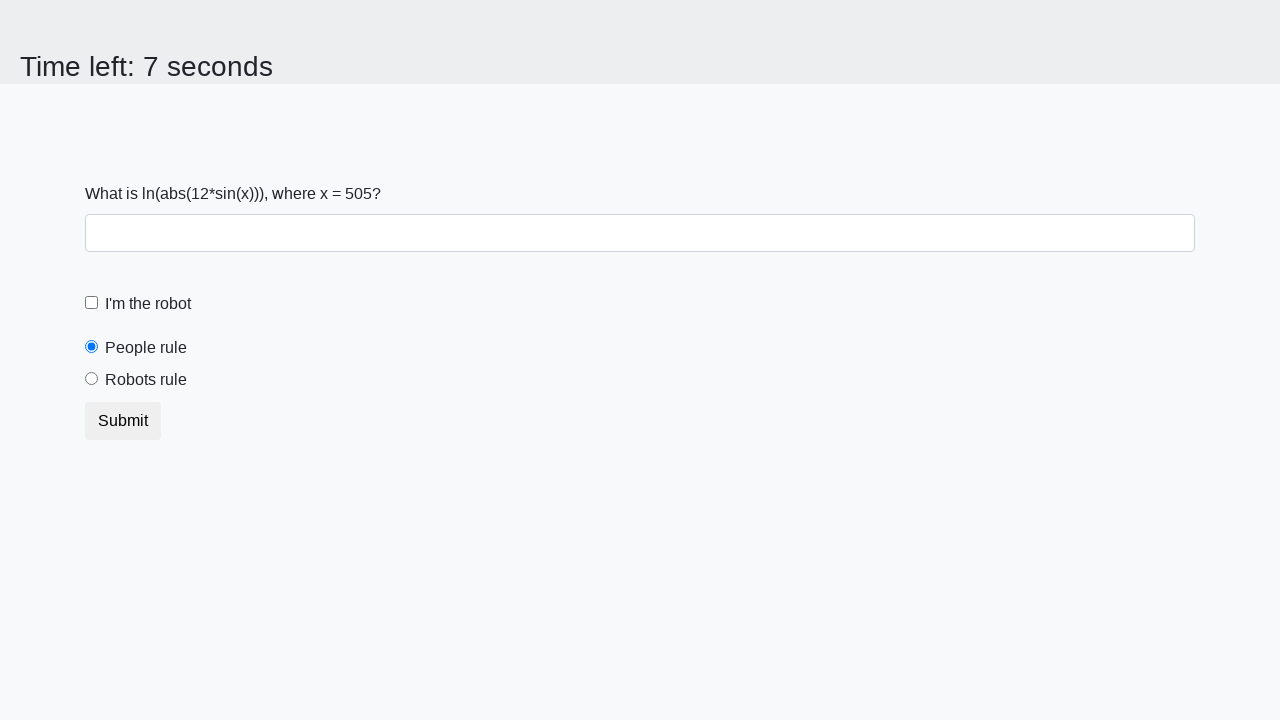